Navigates to login page and verifies the login button is displayed

Starting URL: https://the-internet.herokuapp.com/

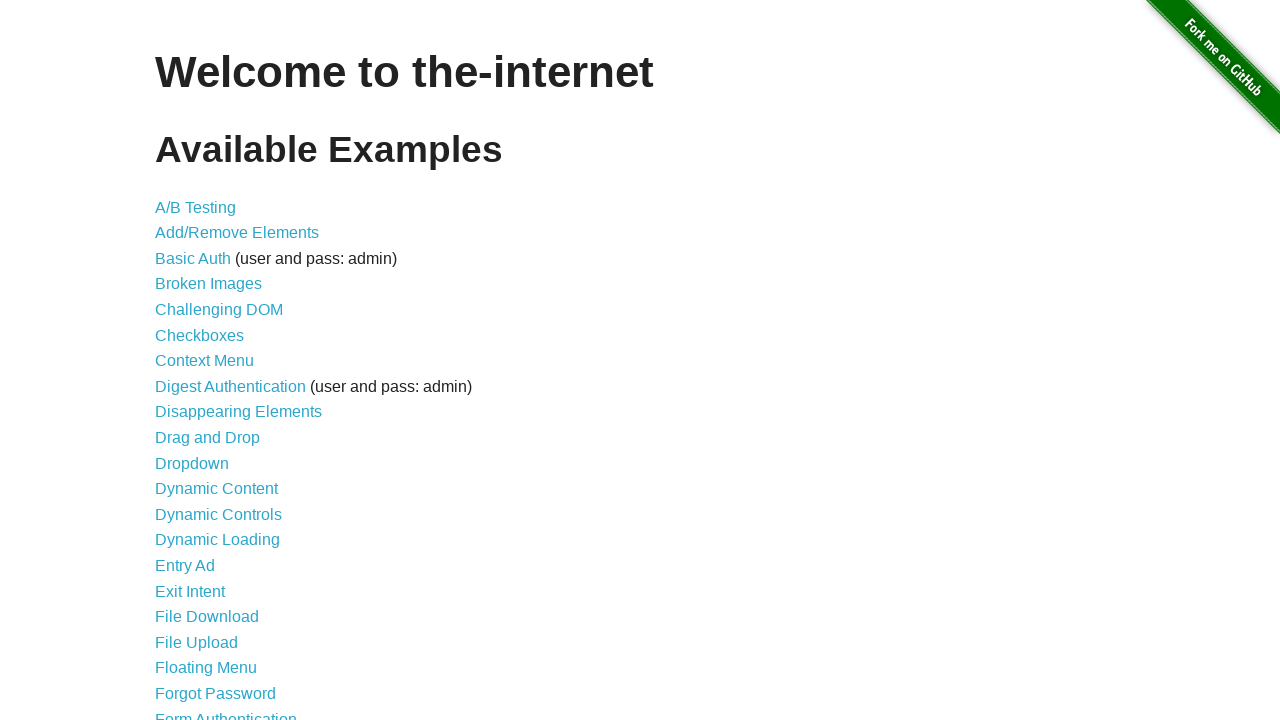

Clicked on Form Authentication link to navigate to login page at (226, 712) on xpath=//a[contains(@href, "/login")]
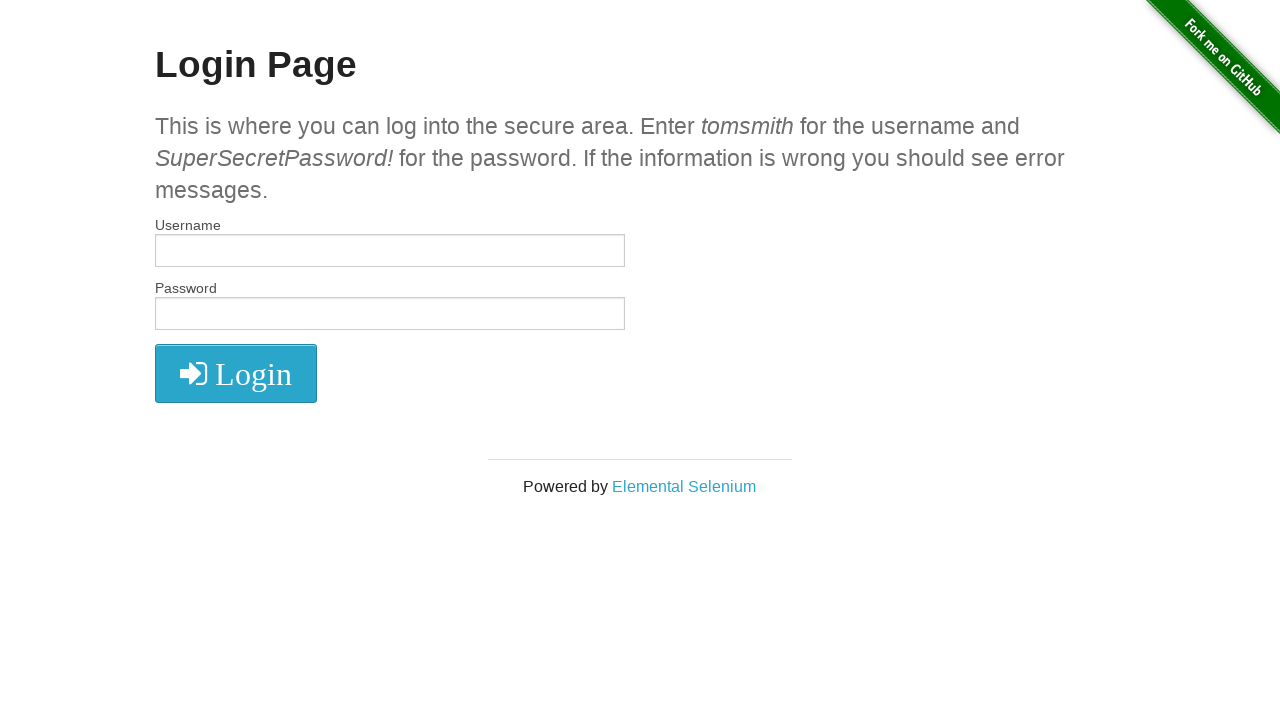

Located login button element
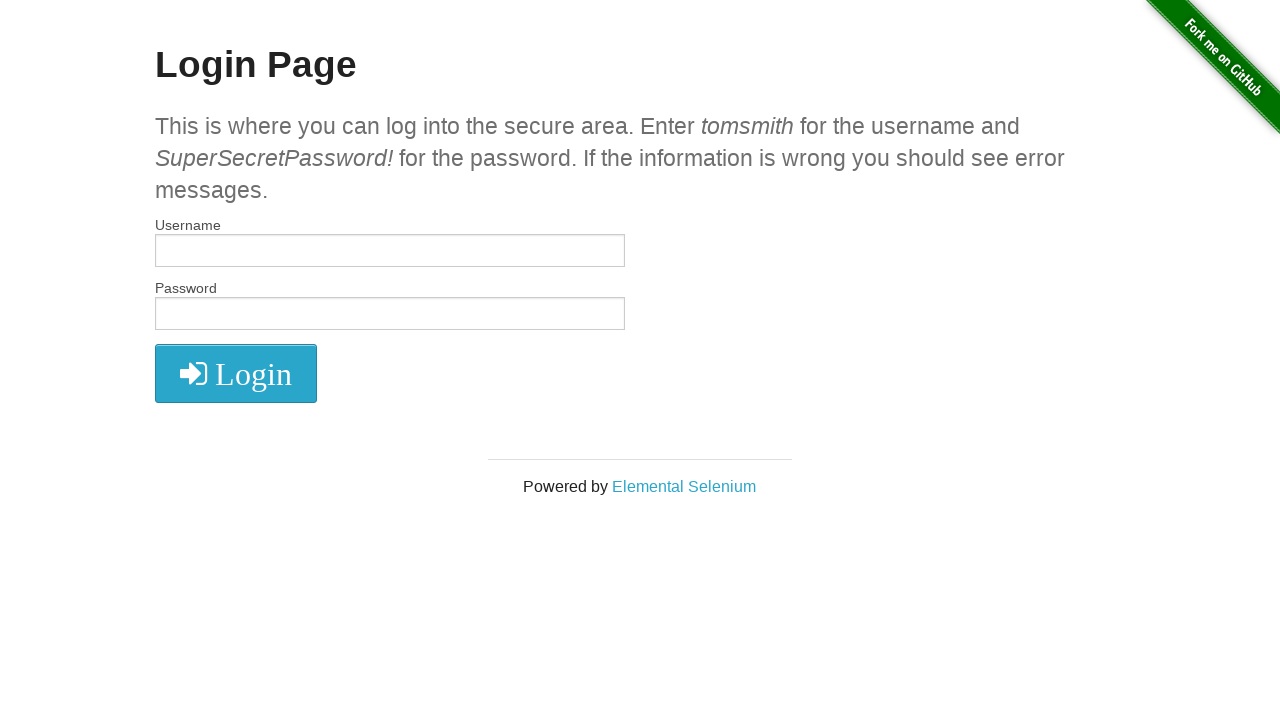

Verified login button is visible
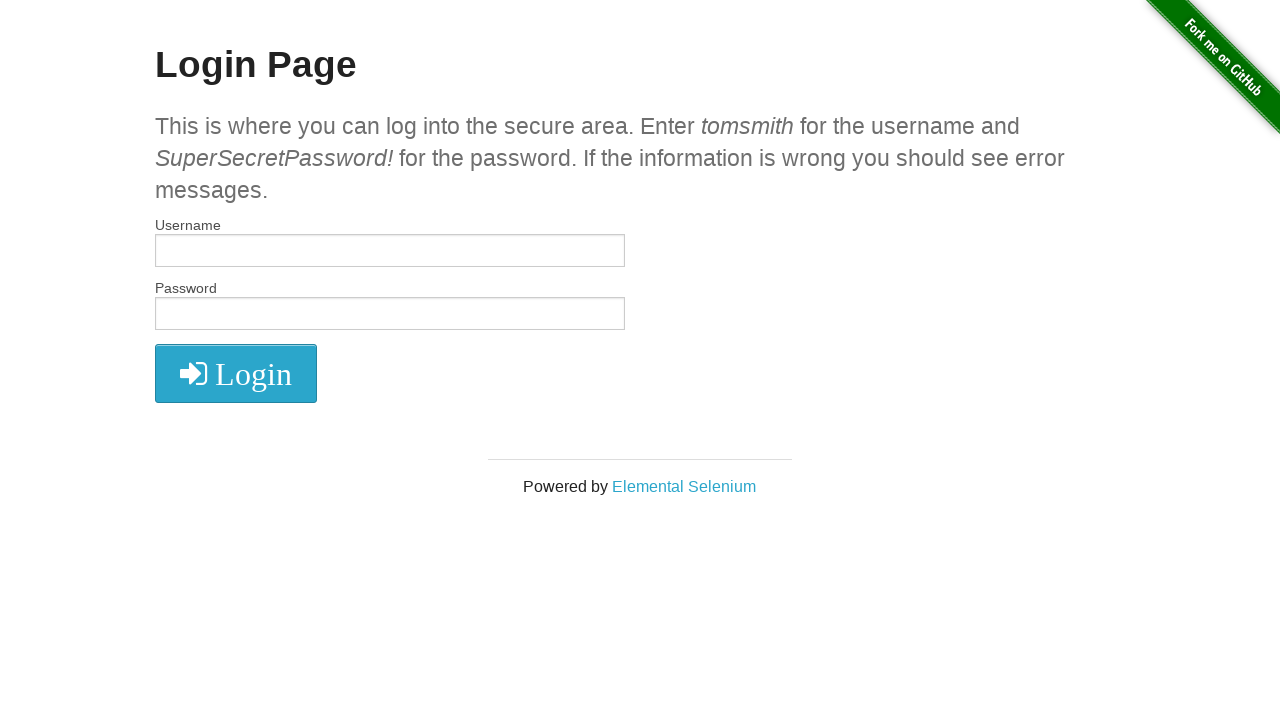

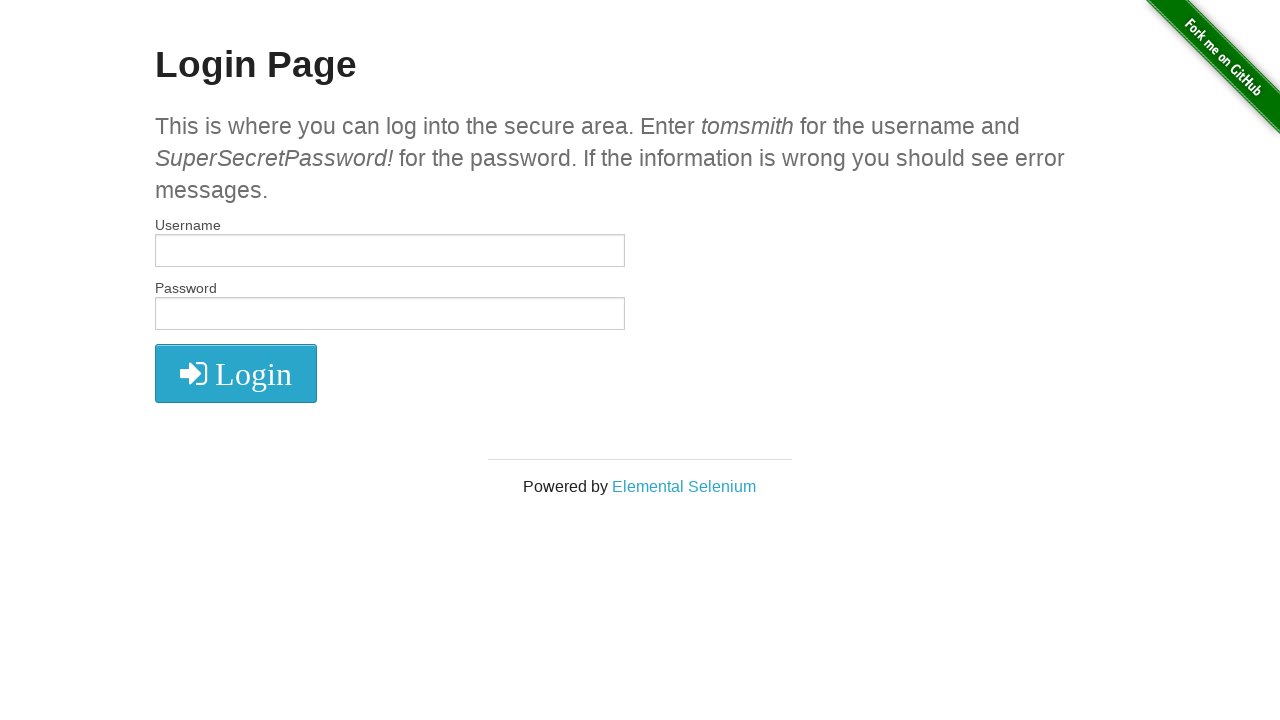